Navigates to demoblaze website and verifies the presence of specific description text

Starting URL: https://www.demoblaze.com/

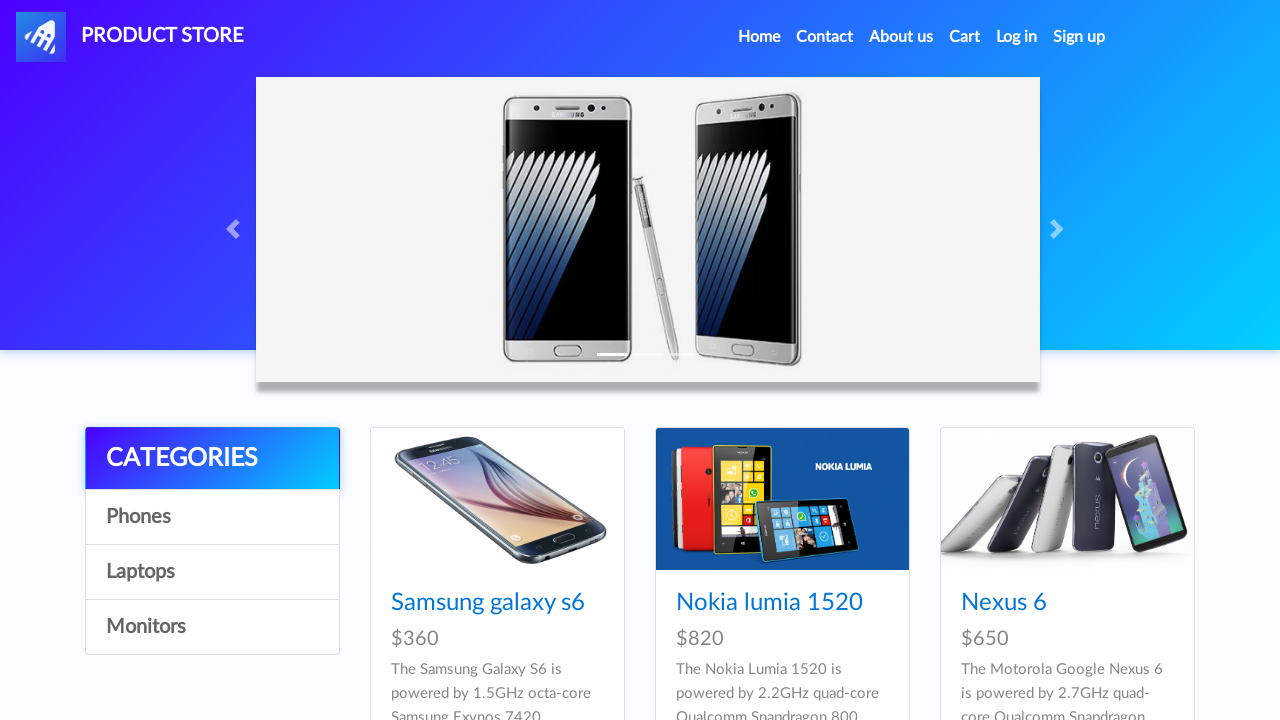

Waited for product description text to load
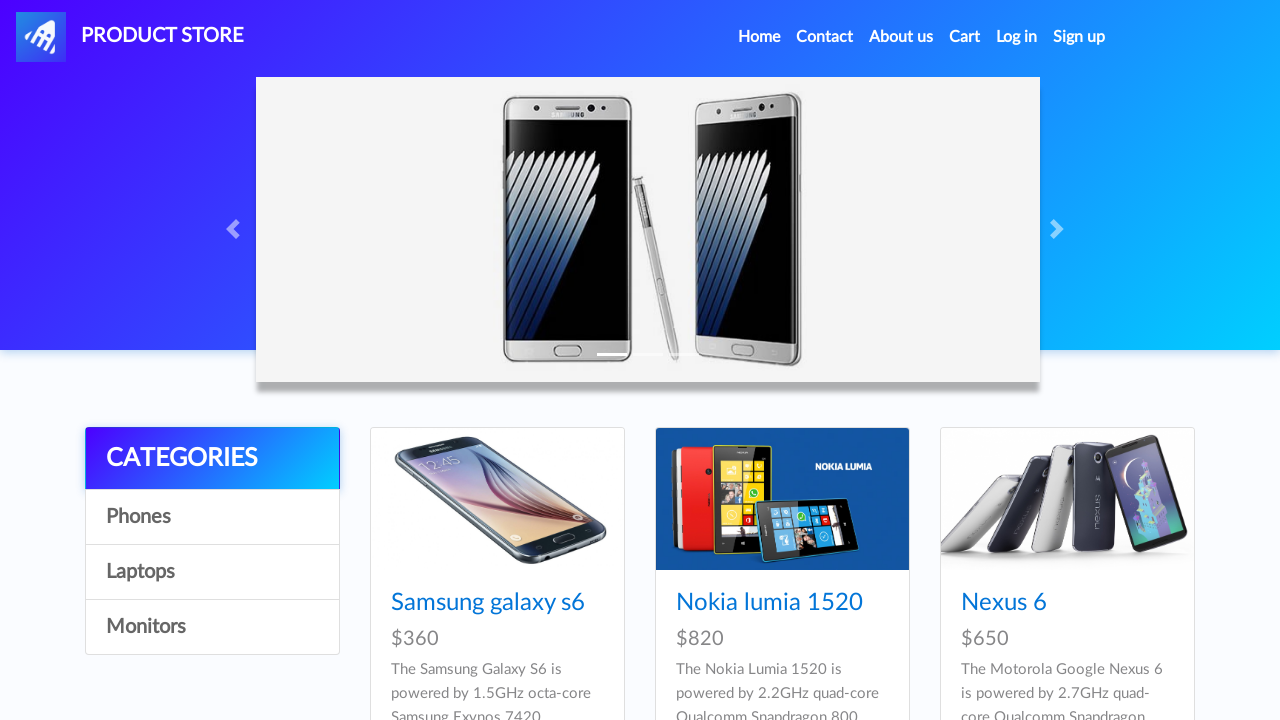

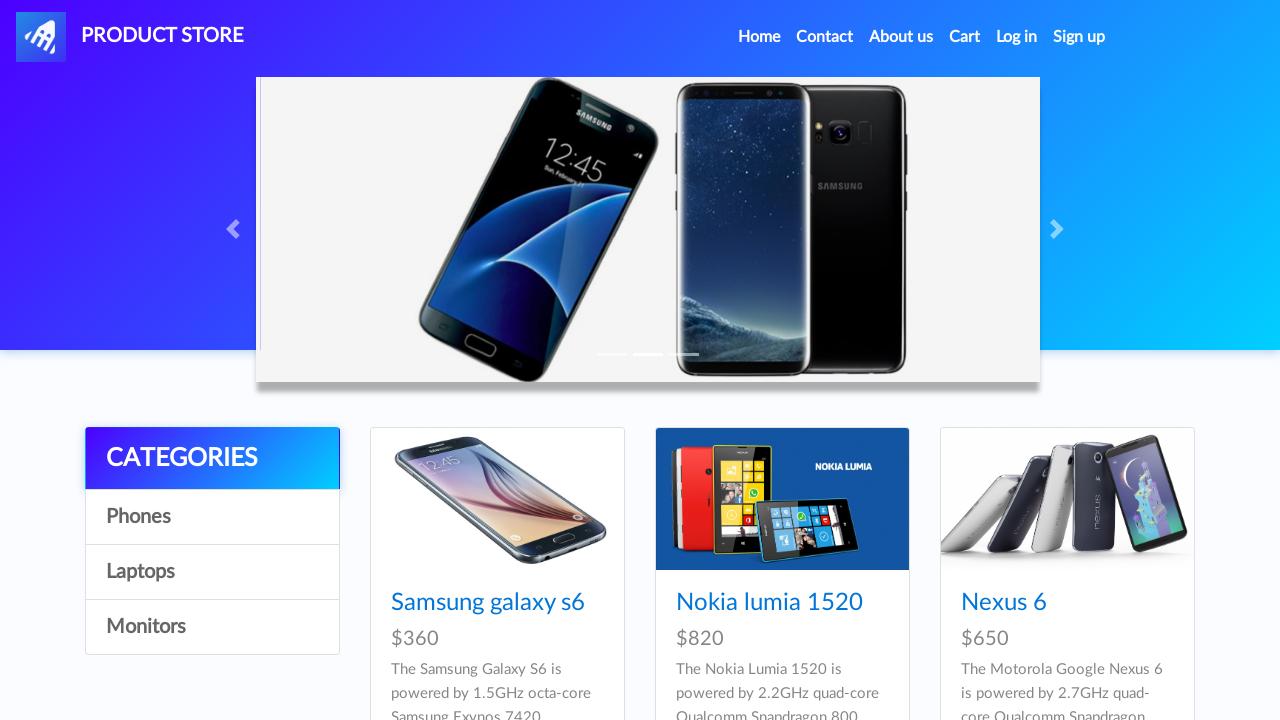